Tests checkbox toggle functionality by clicking each checkbox twice to check and uncheck

Starting URL: https://rahulshettyacademy.com/AutomationPractice/

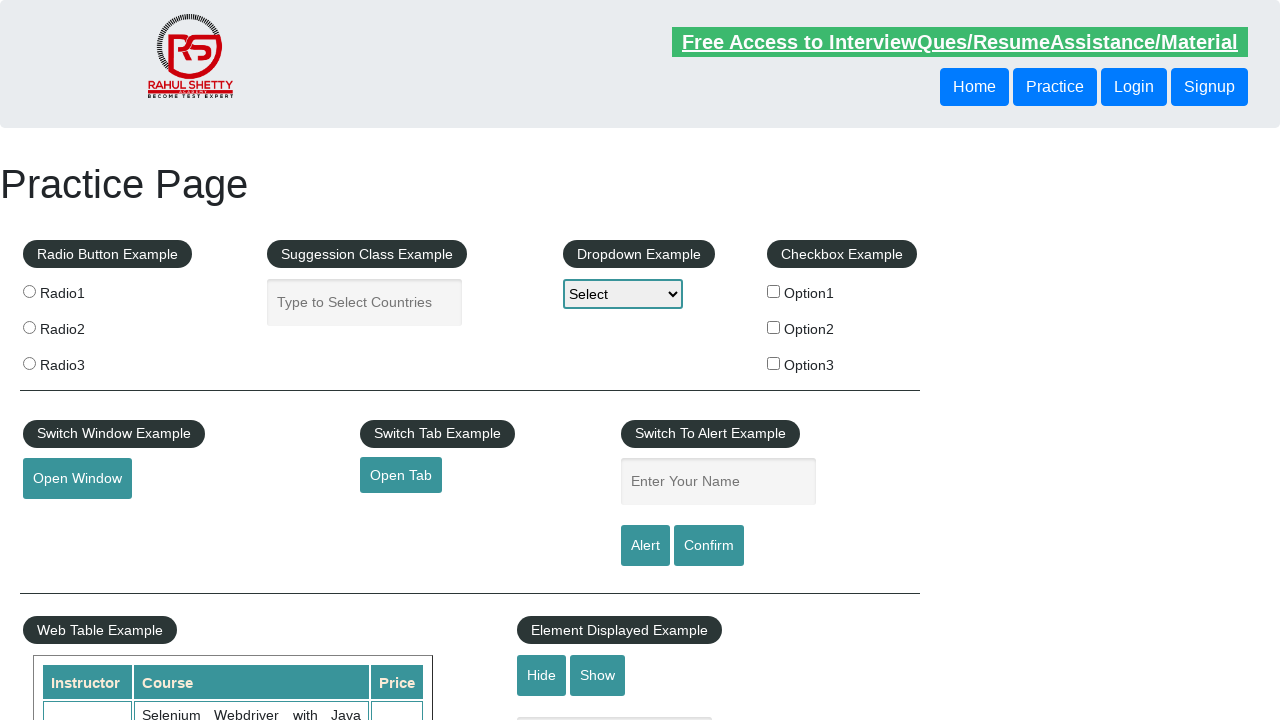

Clicked checkbox 1 to check it at (774, 291) on input#checkBoxOption1
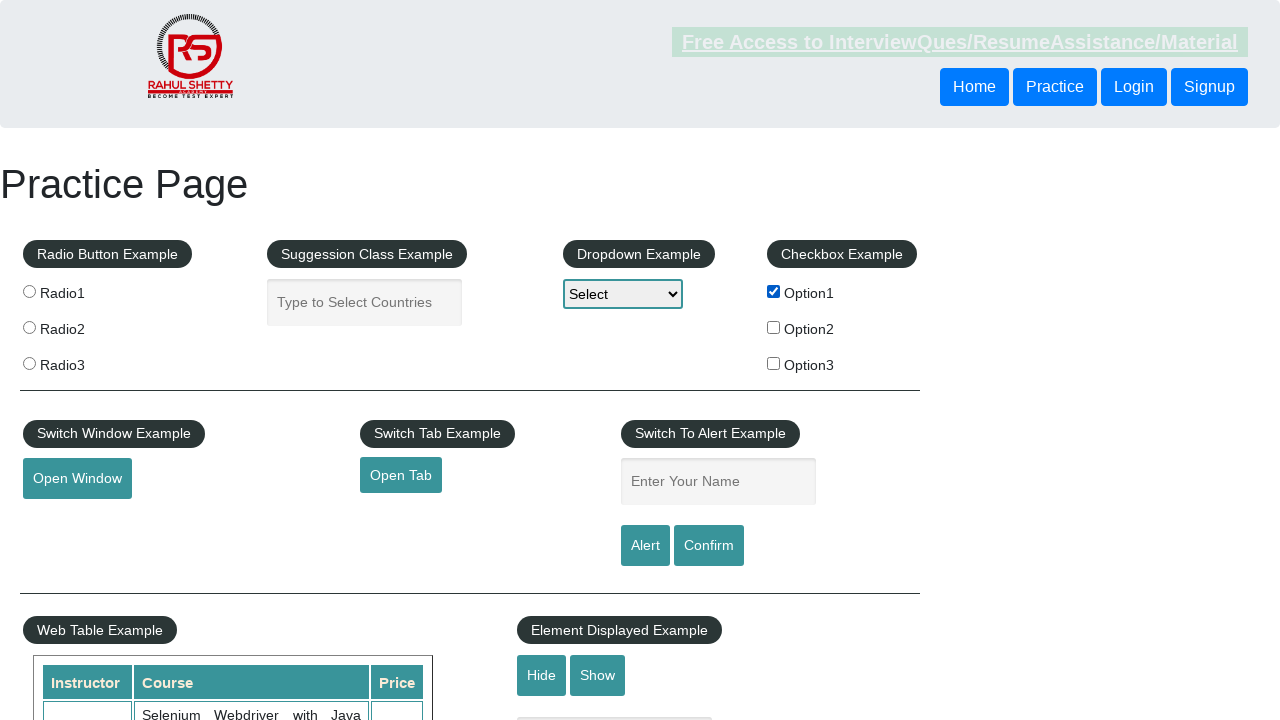

Clicked checkbox 1 again to uncheck it at (774, 291) on input#checkBoxOption1
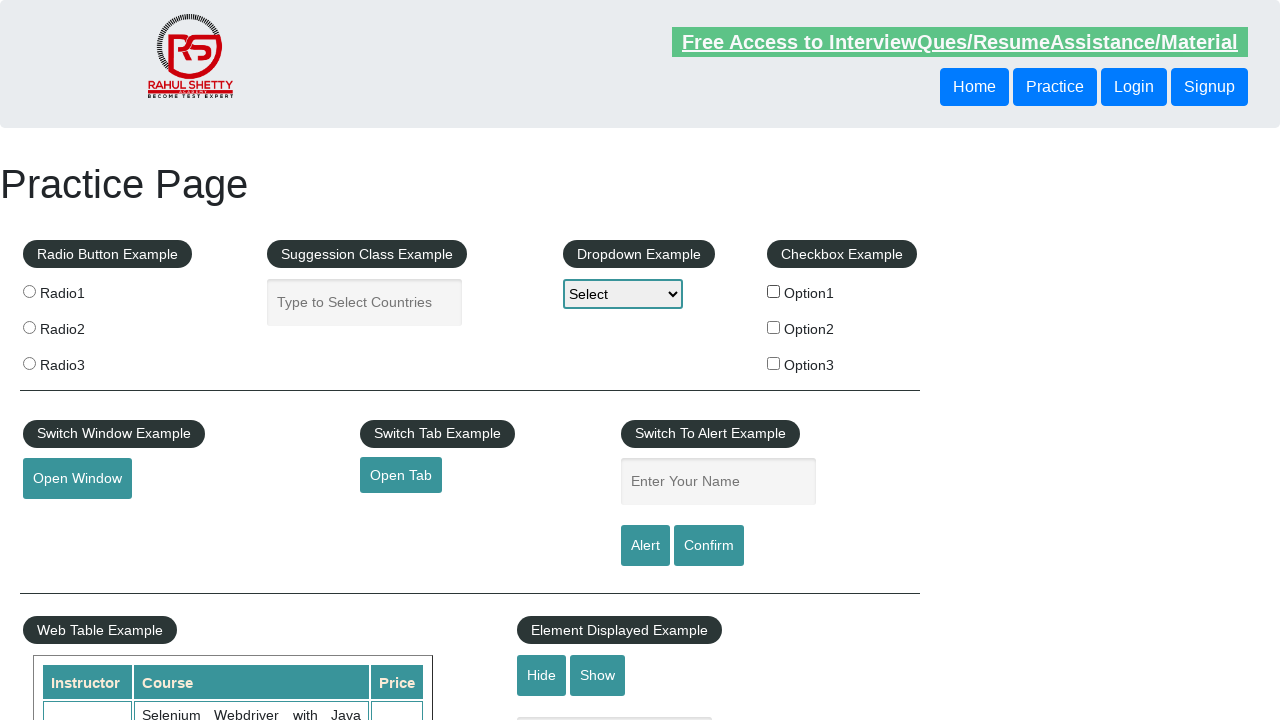

Verified checkbox 1 is unchecked
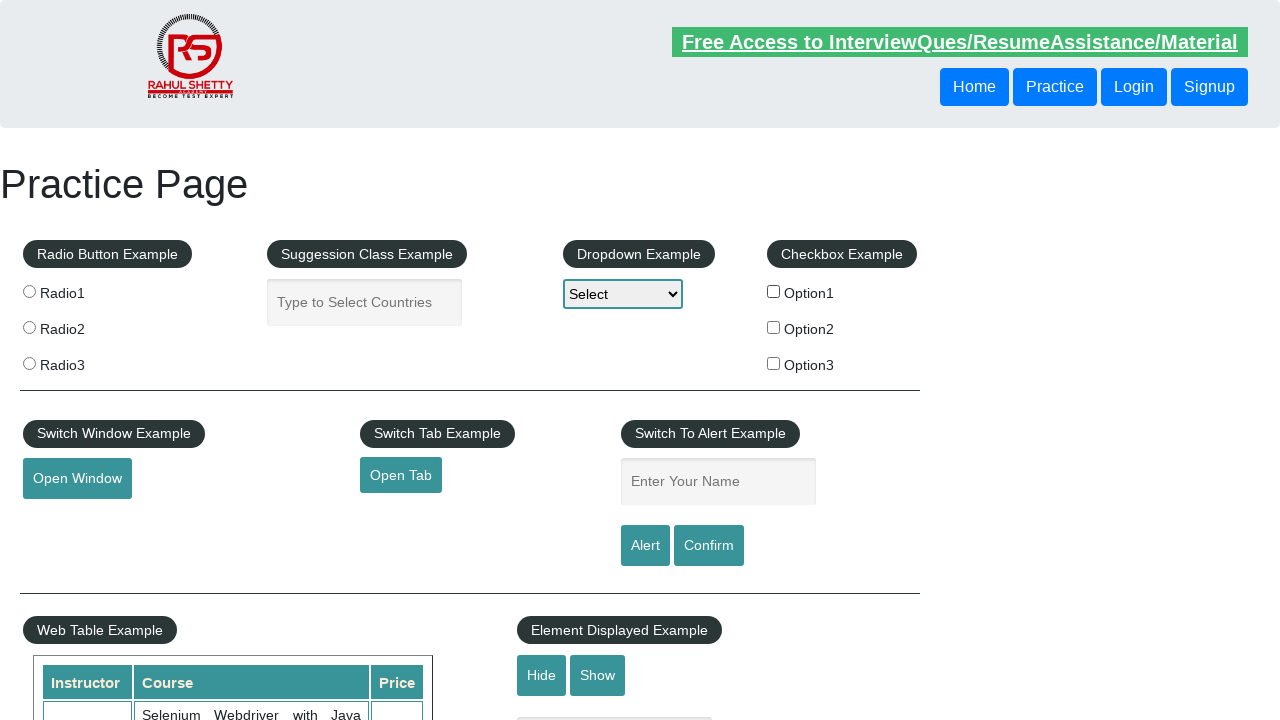

Clicked checkbox 2 to check it at (774, 327) on input#checkBoxOption2
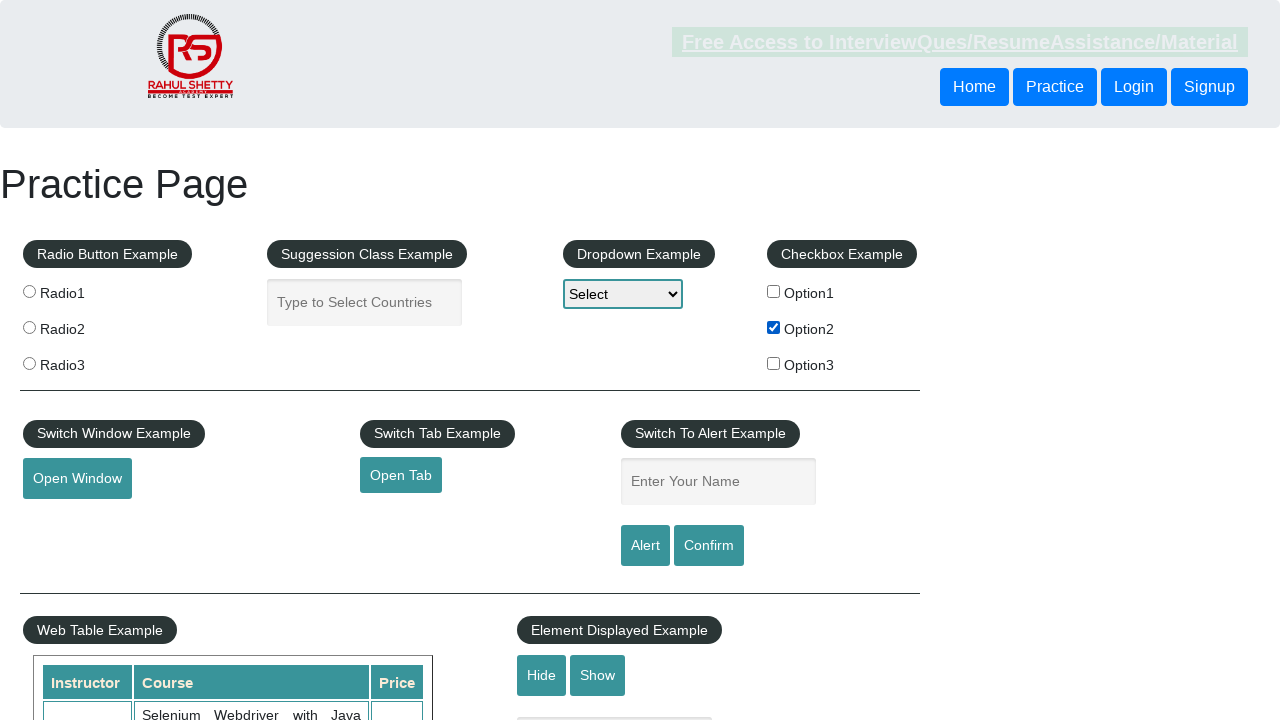

Clicked checkbox 2 again to uncheck it at (774, 327) on input#checkBoxOption2
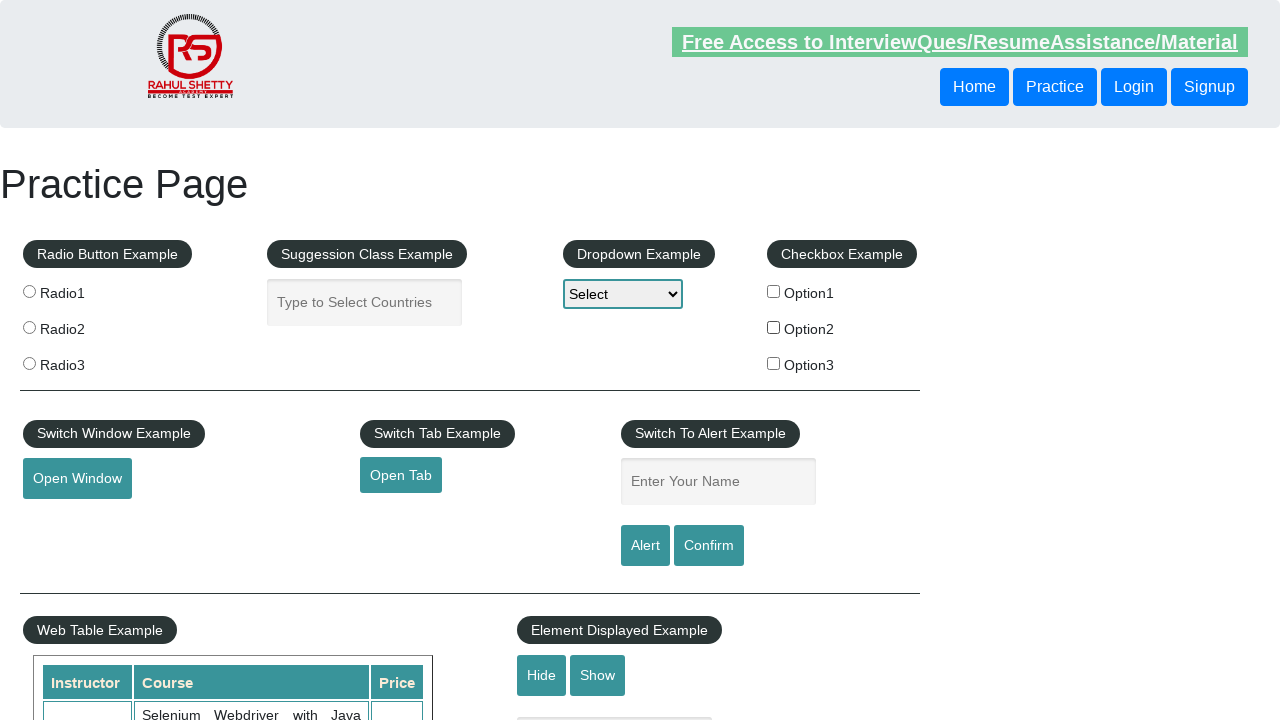

Verified checkbox 2 is unchecked
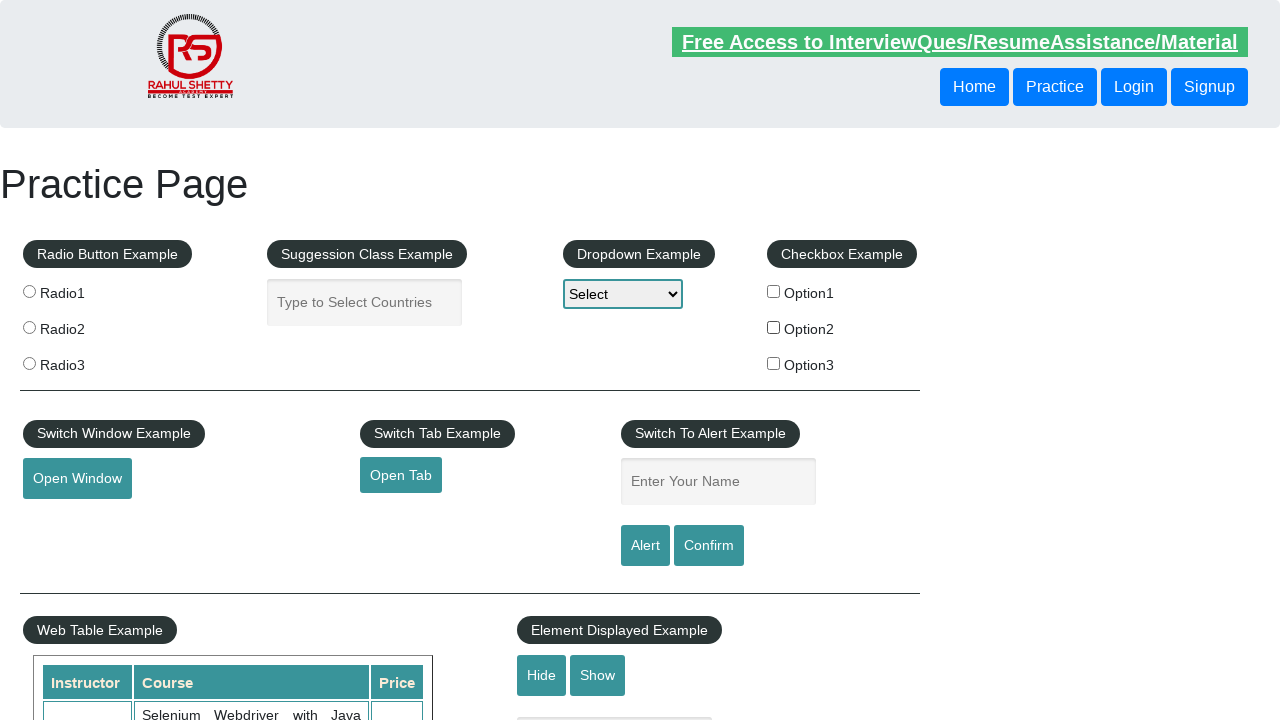

Clicked checkbox 3 to check it at (774, 363) on input#checkBoxOption3
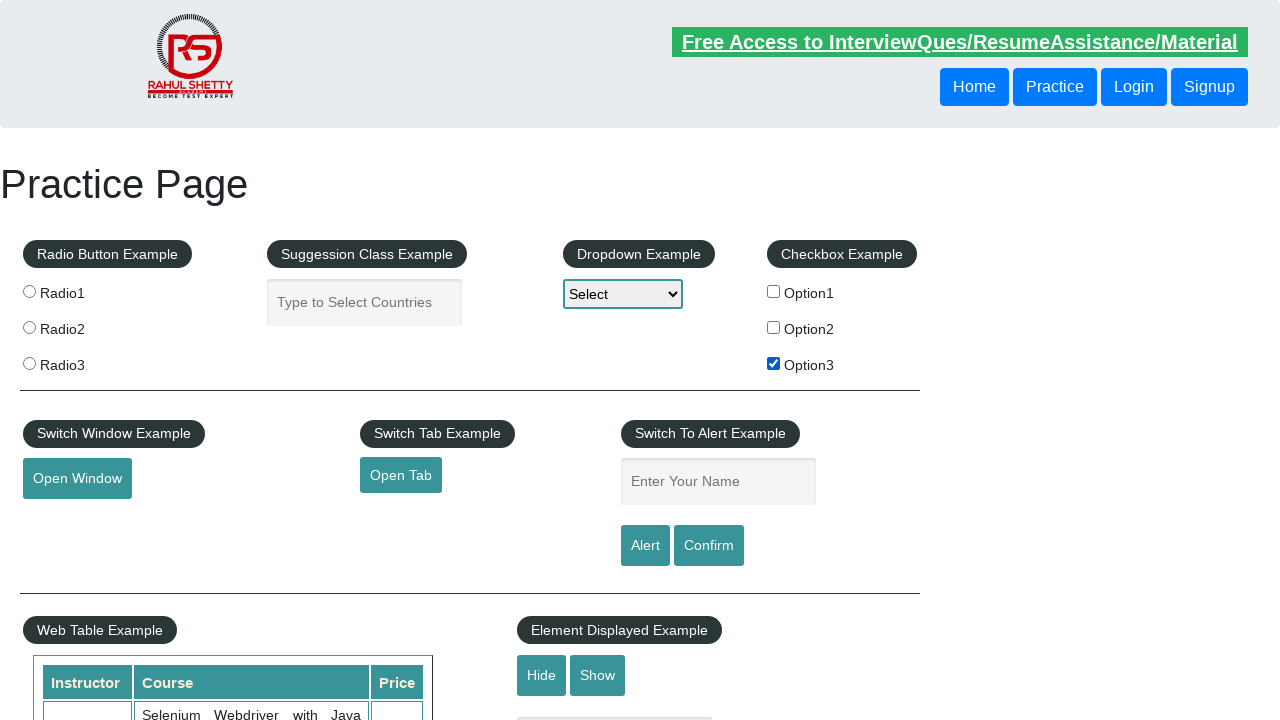

Clicked checkbox 3 again to uncheck it at (774, 363) on input#checkBoxOption3
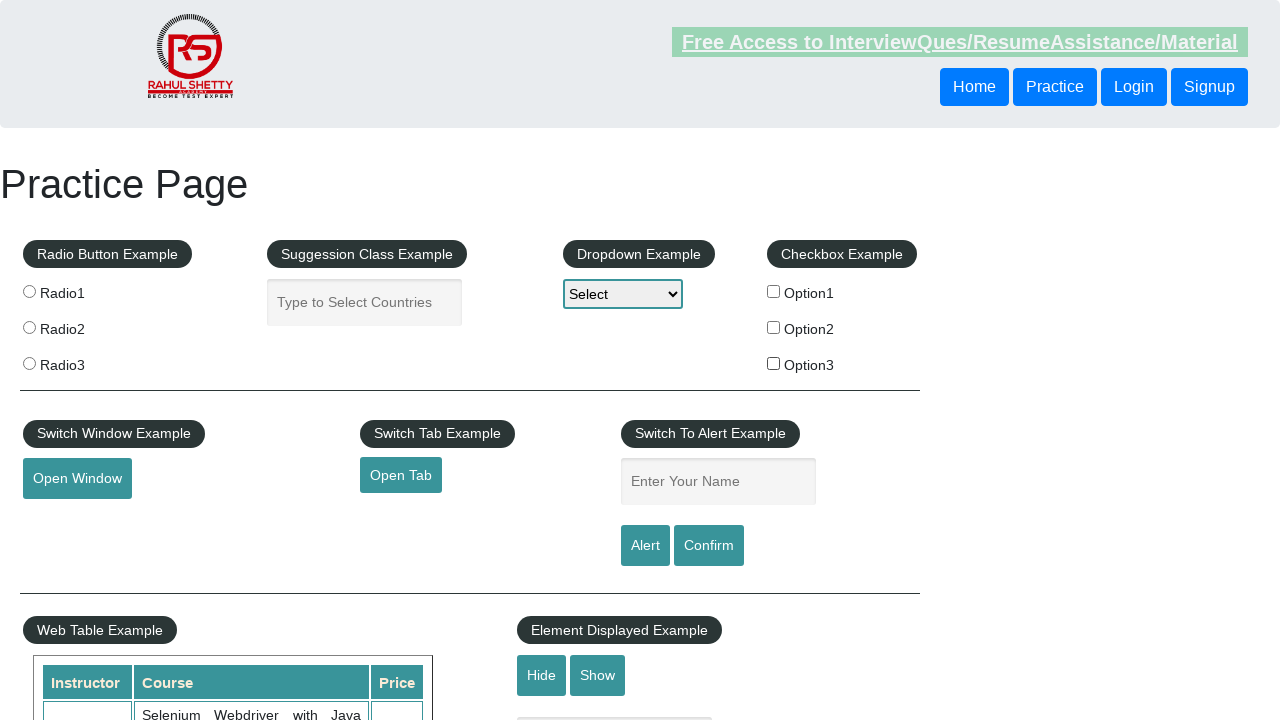

Verified checkbox 3 is unchecked
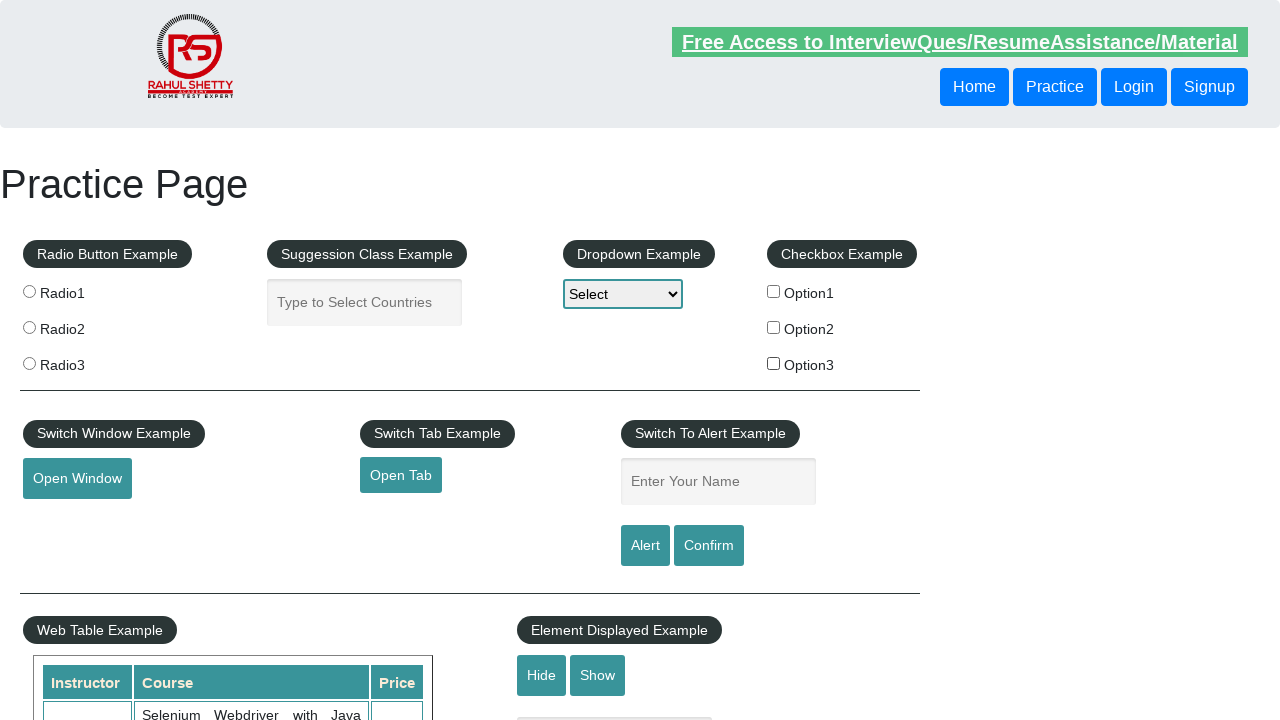

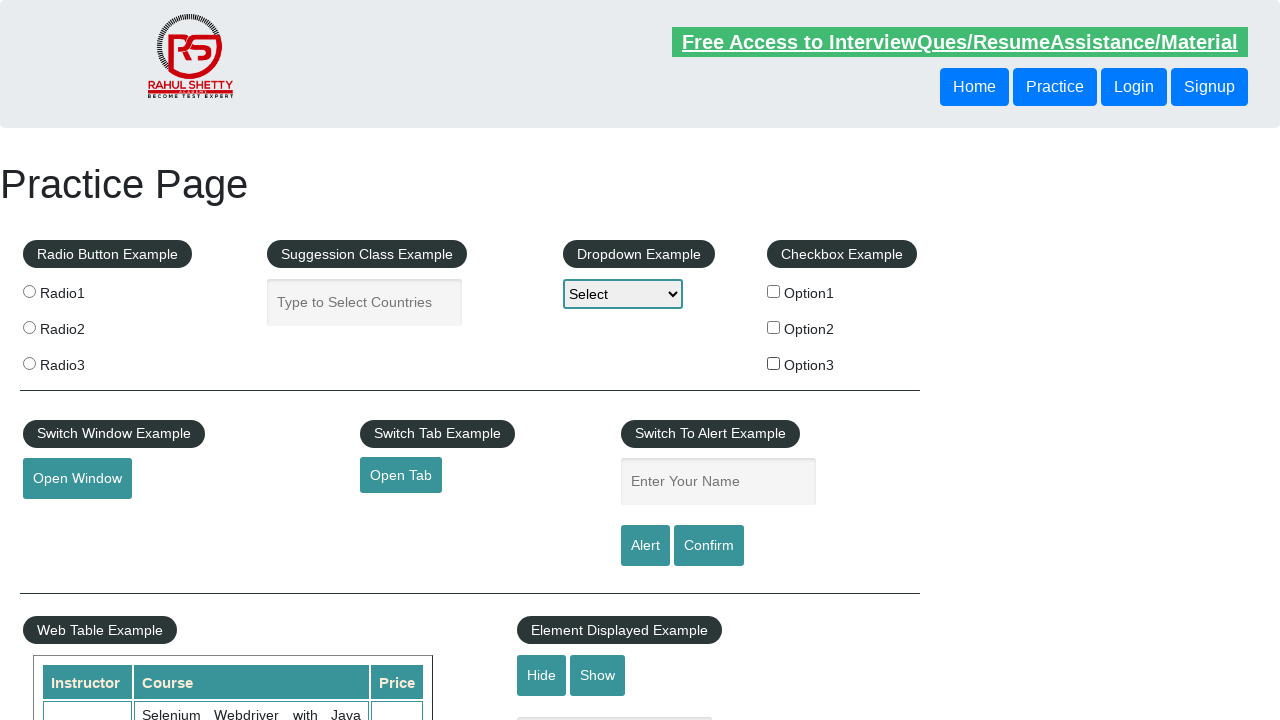